Tests adding a todo item and verifies it appears in the list

Starting URL: https://demo.playwright.dev/todomvc/

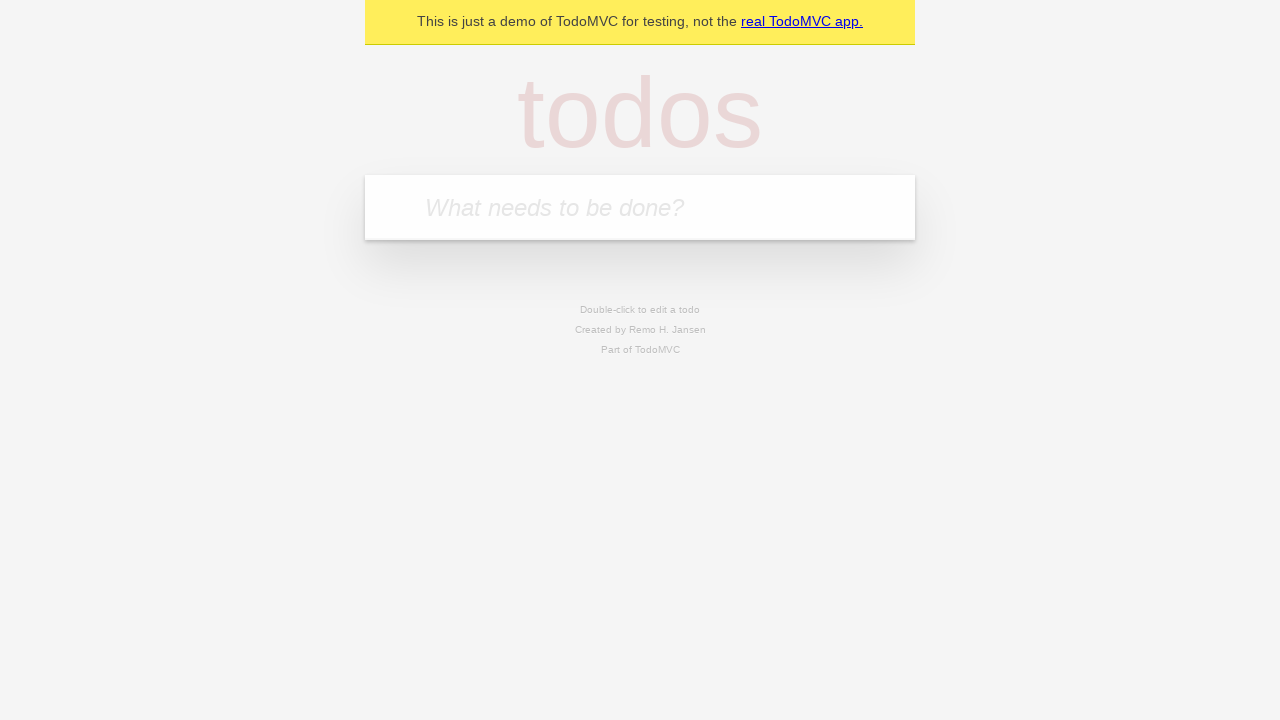

Filled todo input field with 'Screenshot on failure test' on .new-todo
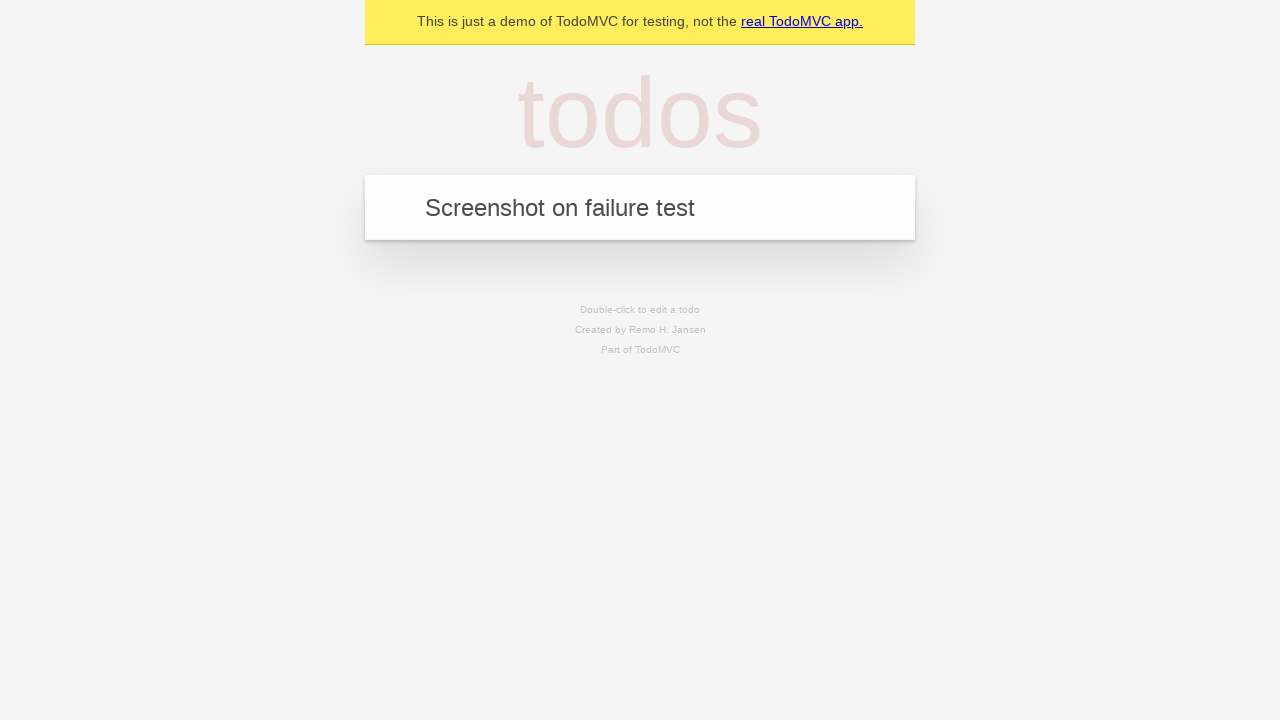

Pressed Enter to add the todo item on .new-todo
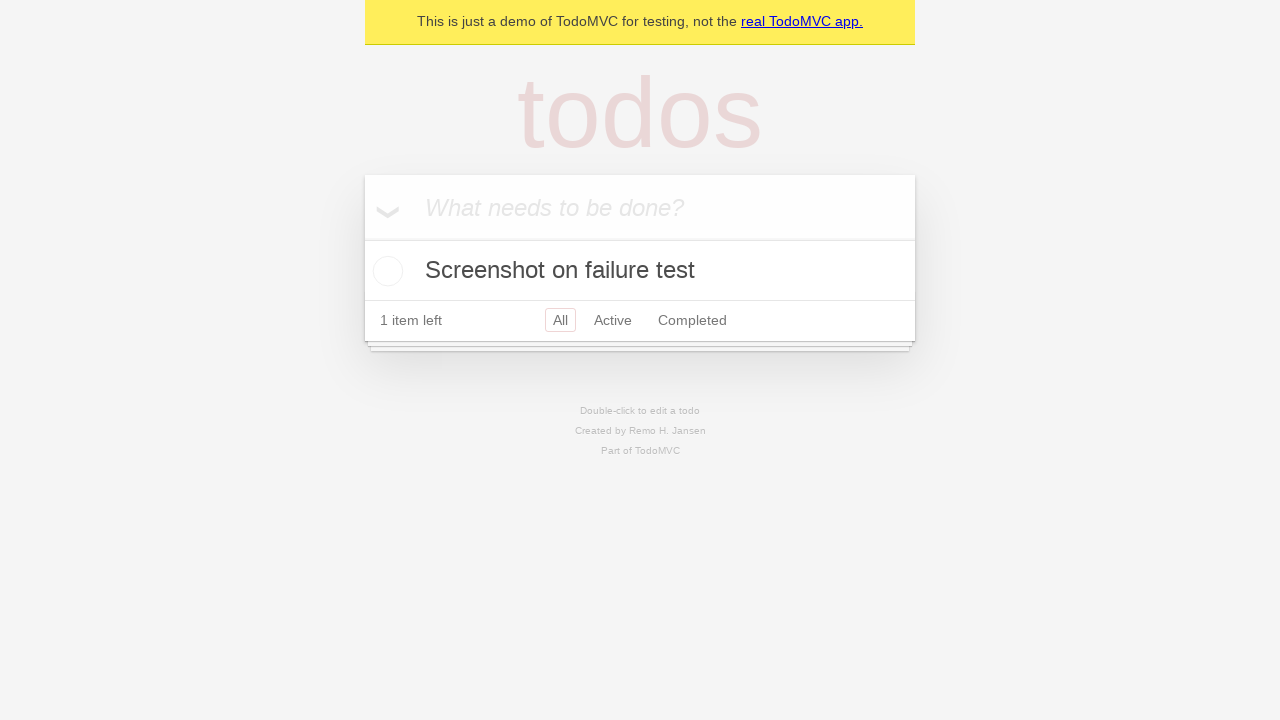

Todo list item appeared after adding the todo
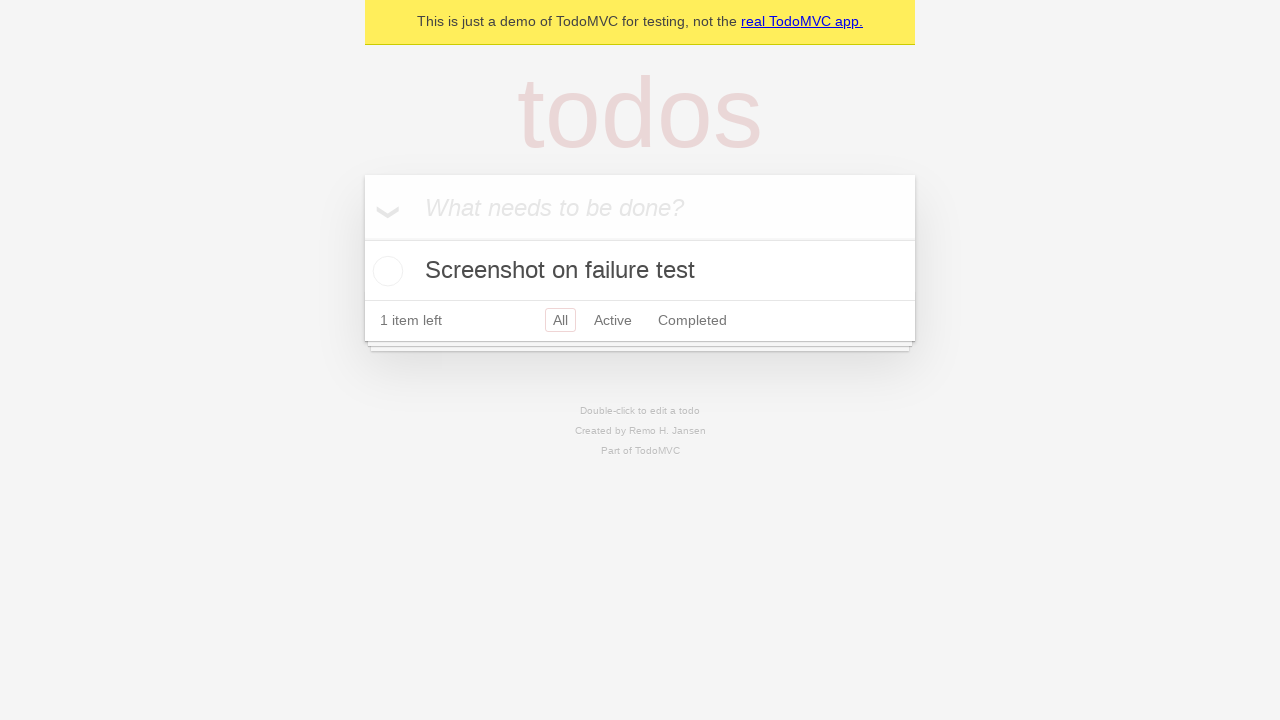

Verified that exactly 1 todo item exists in the list
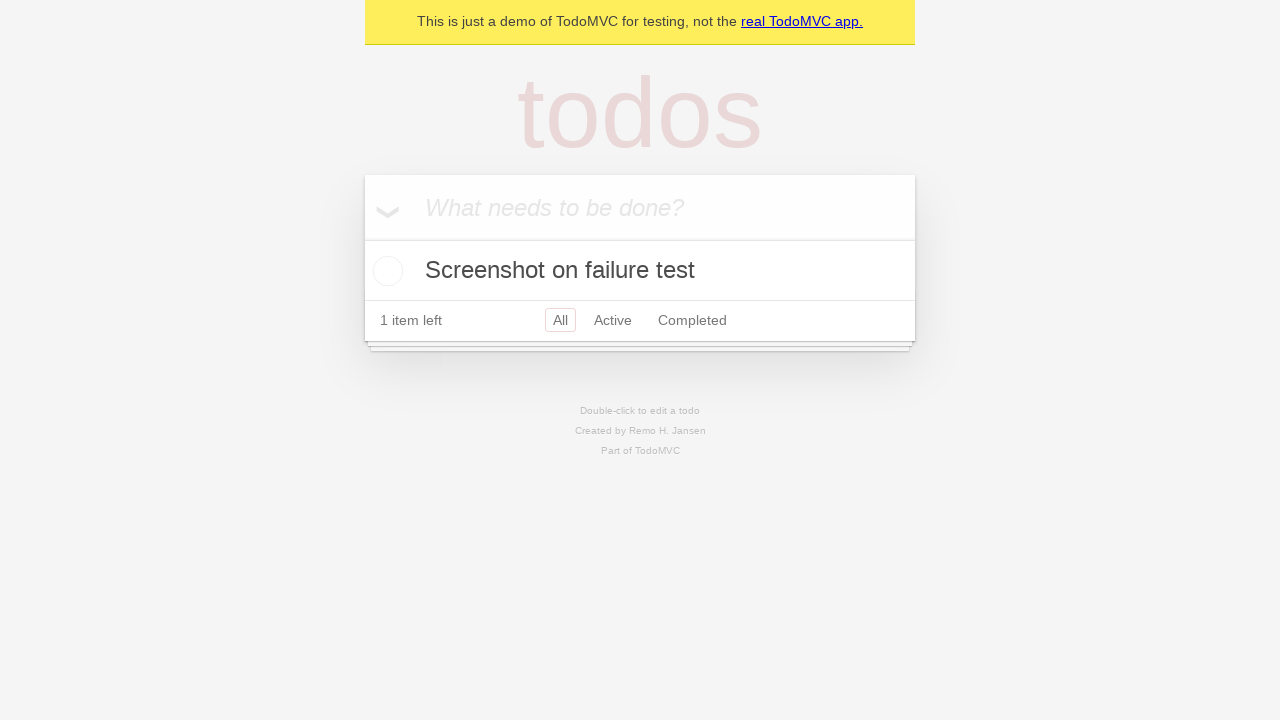

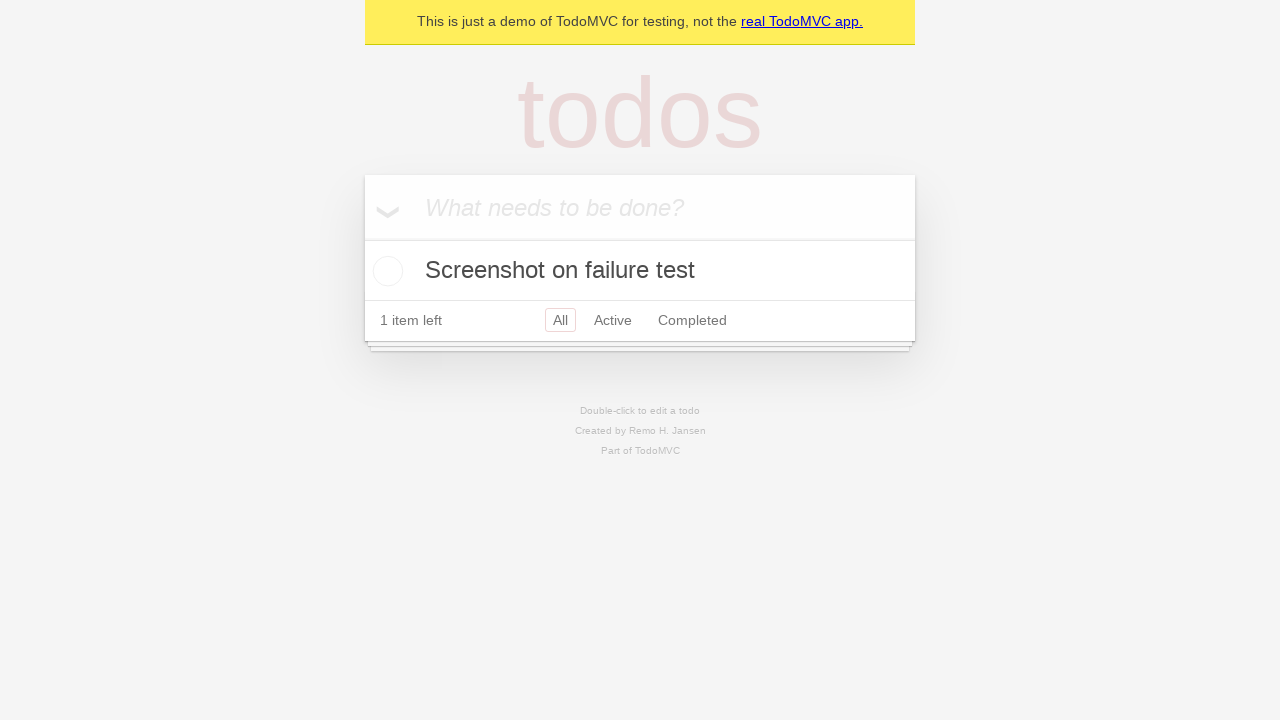